Tests mouse hover functionality by moving to a "Mouse Hover" element and then performing a right-click (context click) on the "Top" link that appears.

Starting URL: https://rahulshettyacademy.com/AutomationPractice/

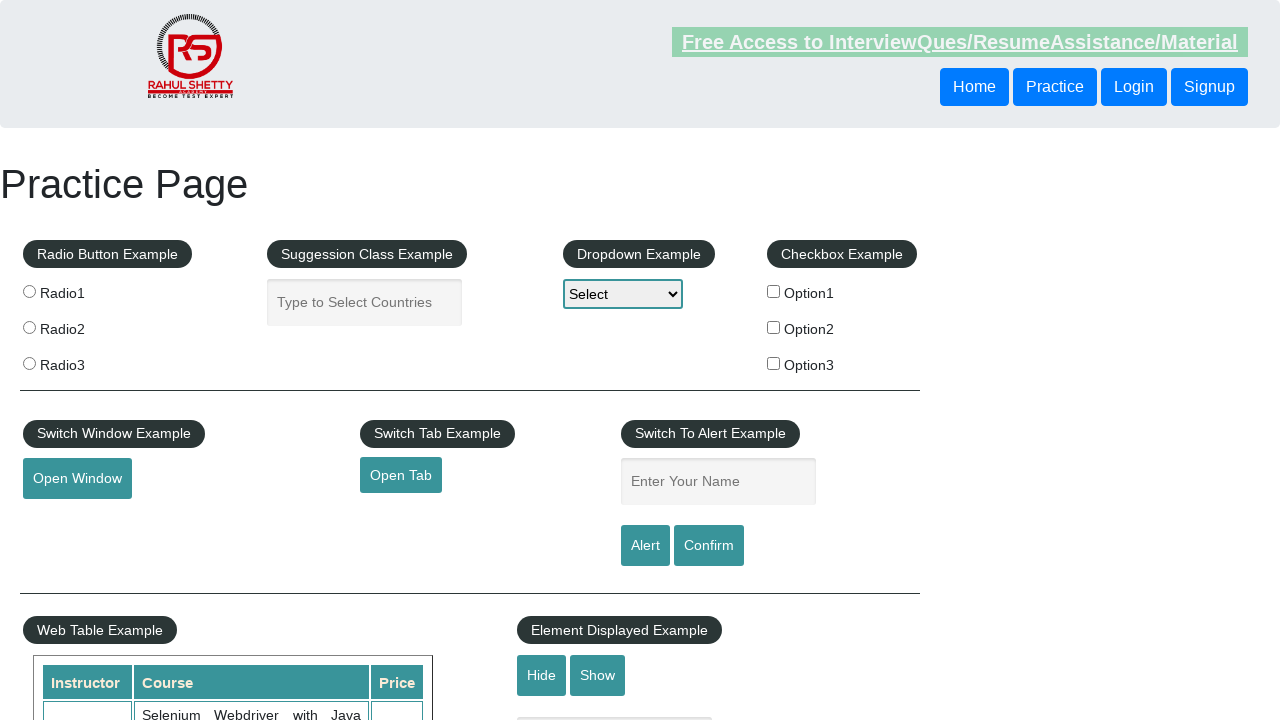

Navigated to AutomationPractice page
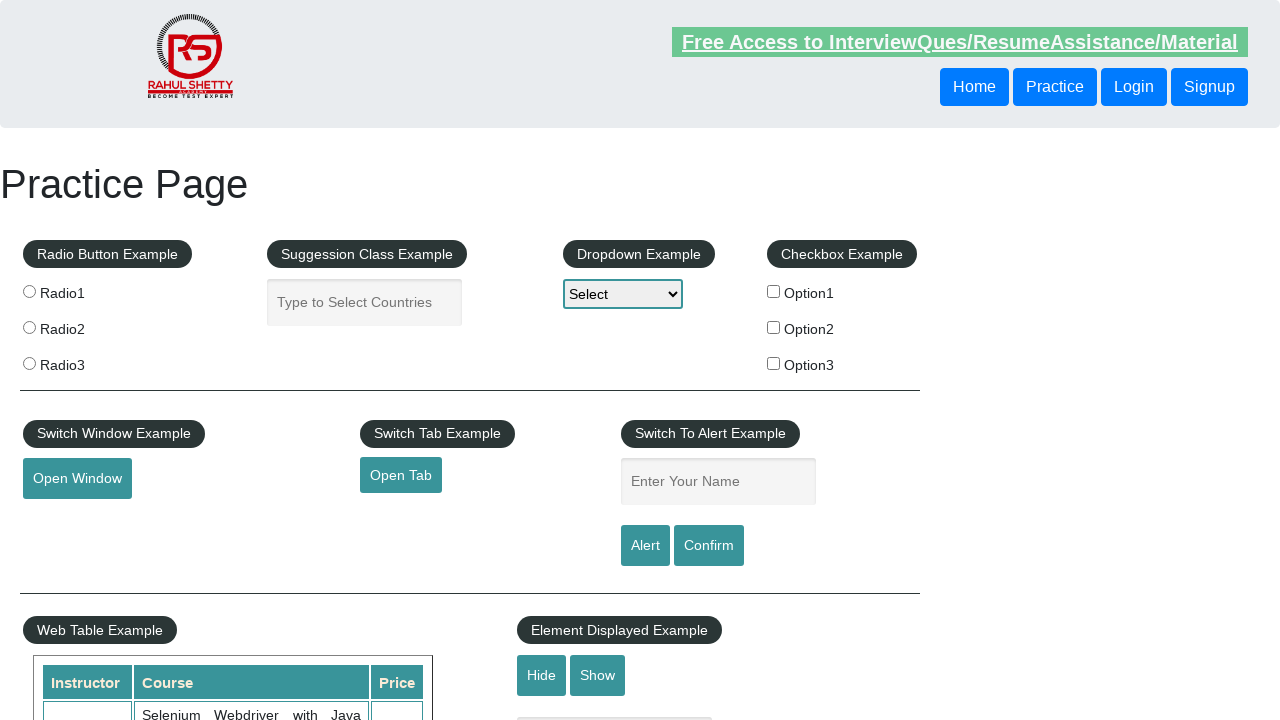

Hovered over Mouse Hover element to reveal dropdown options at (83, 361) on #mousehover
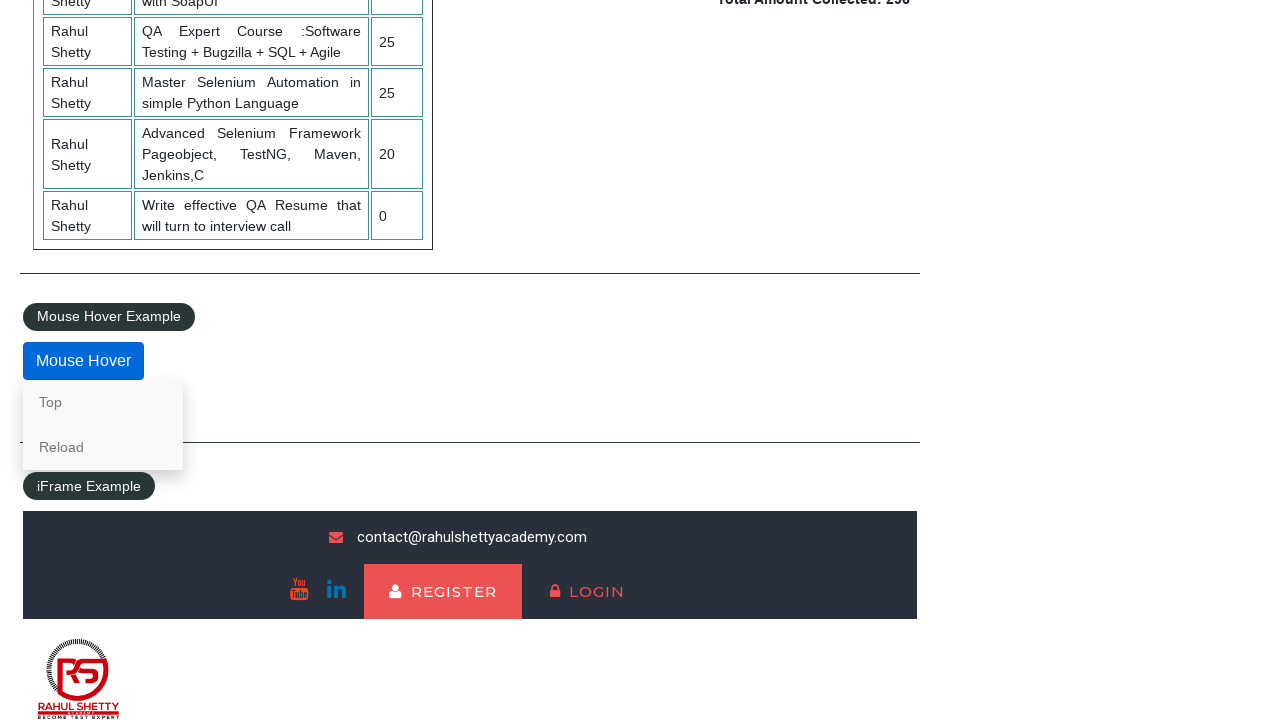

Performed right-click (context click) on the Top link at (103, 402) on text=Top
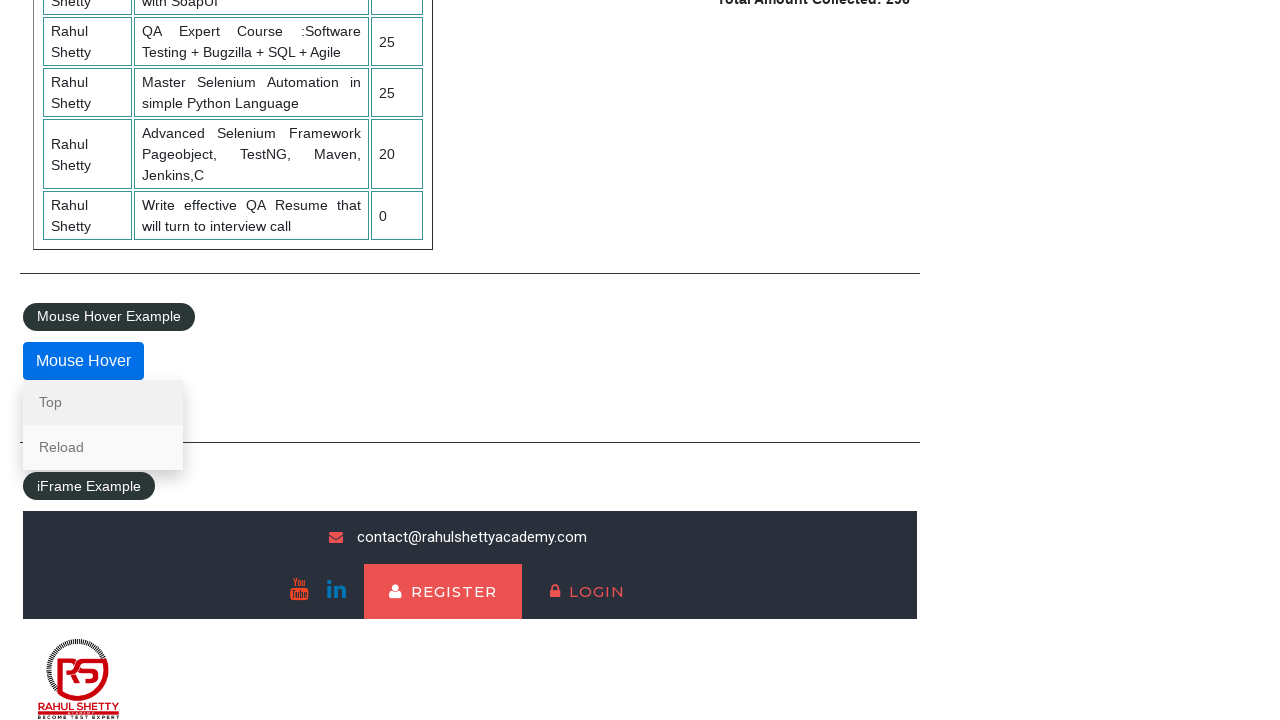

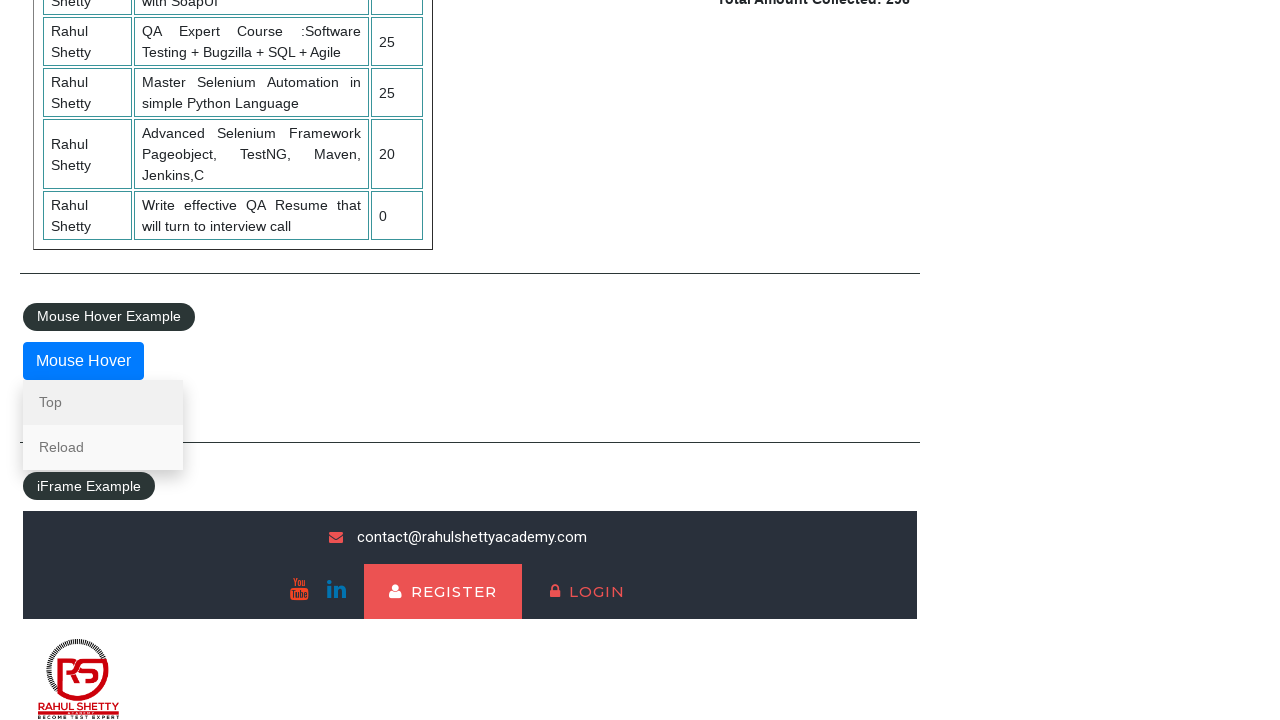